Tests dropdown menu with implicit waiting by clicking the dropdown and selecting an option

Starting URL: https://formy-project.herokuapp.com/dropdown

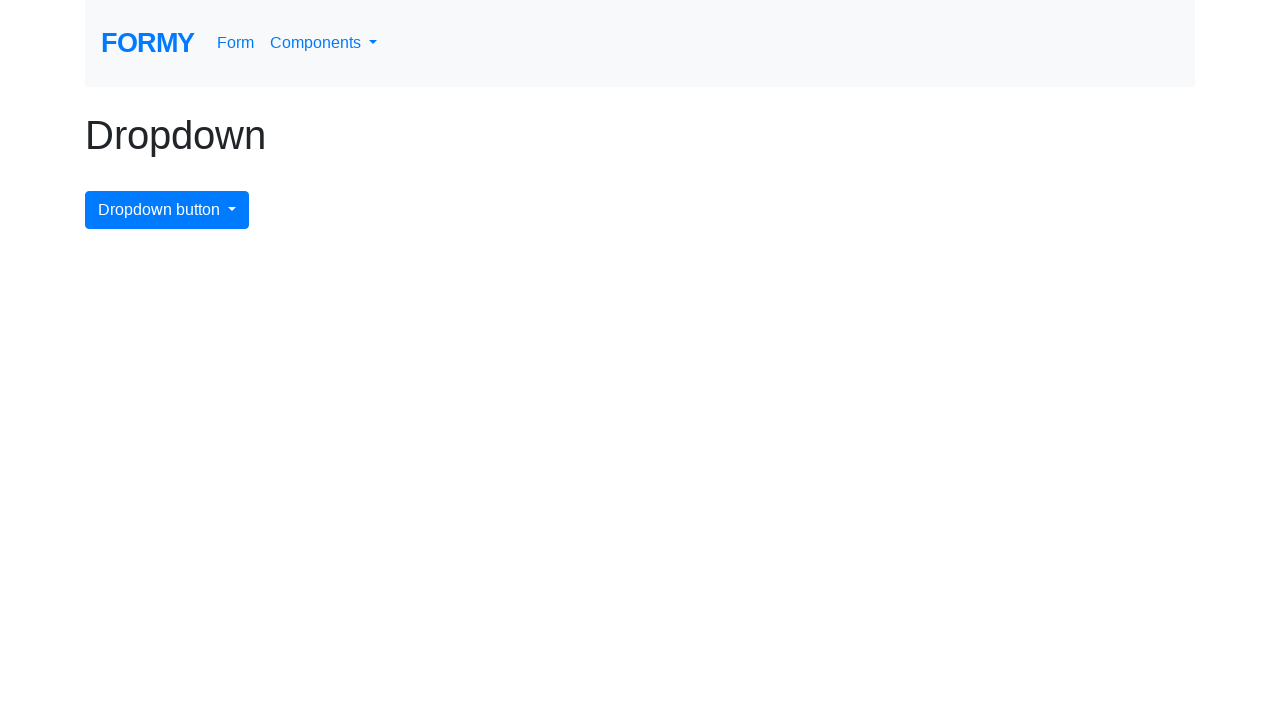

Clicked dropdown menu button at (167, 210) on #dropdownMenuButton
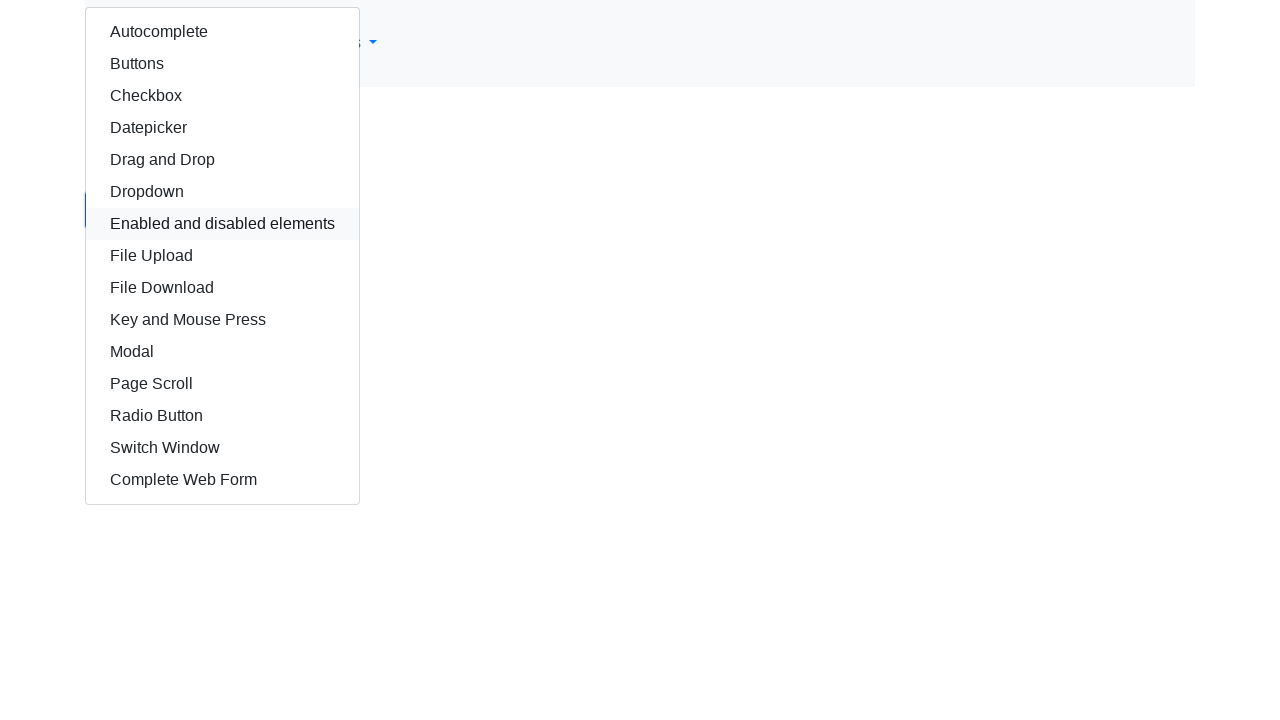

Waited for autocomplete option to be visible
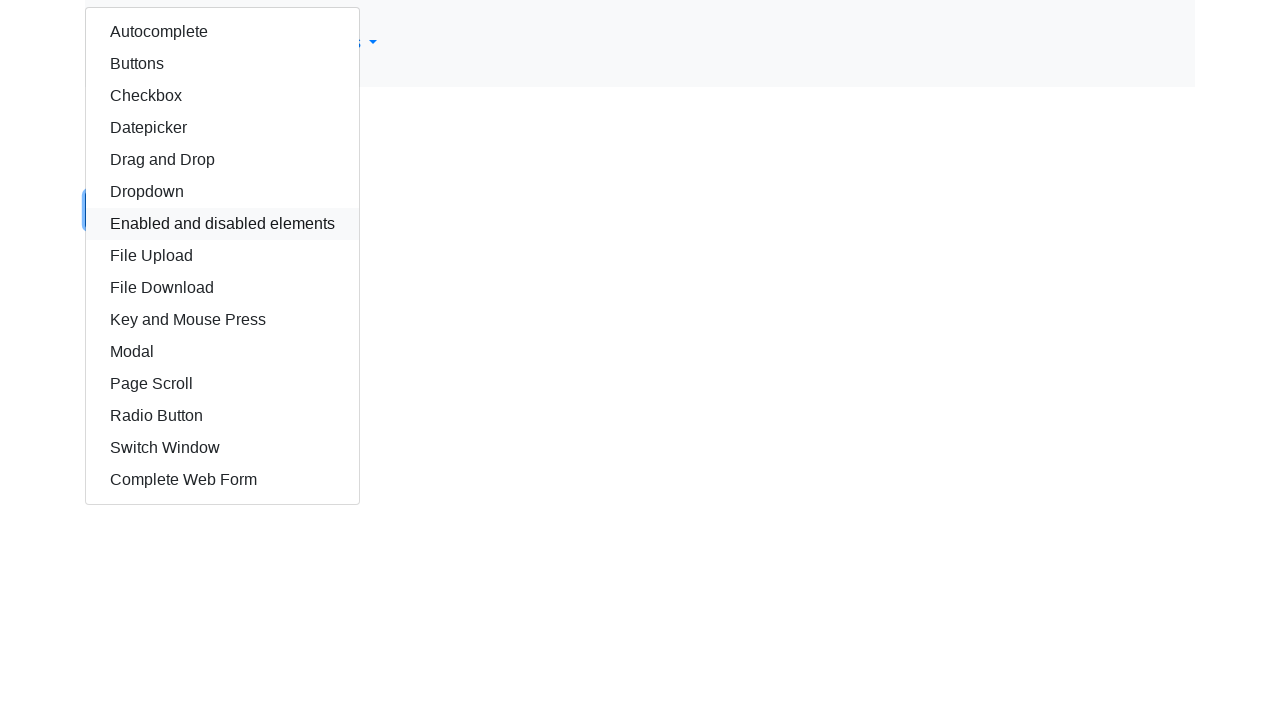

Selected autocomplete option from dropdown menu at (222, 32) on #autocomplete
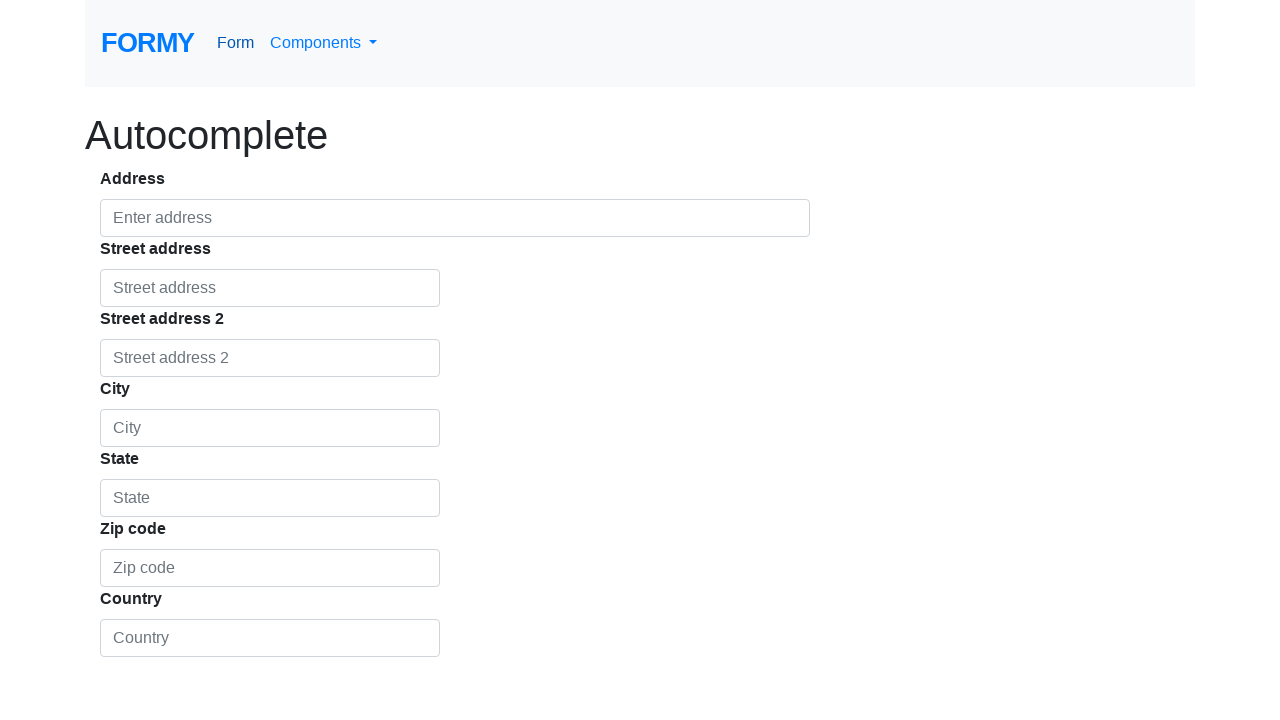

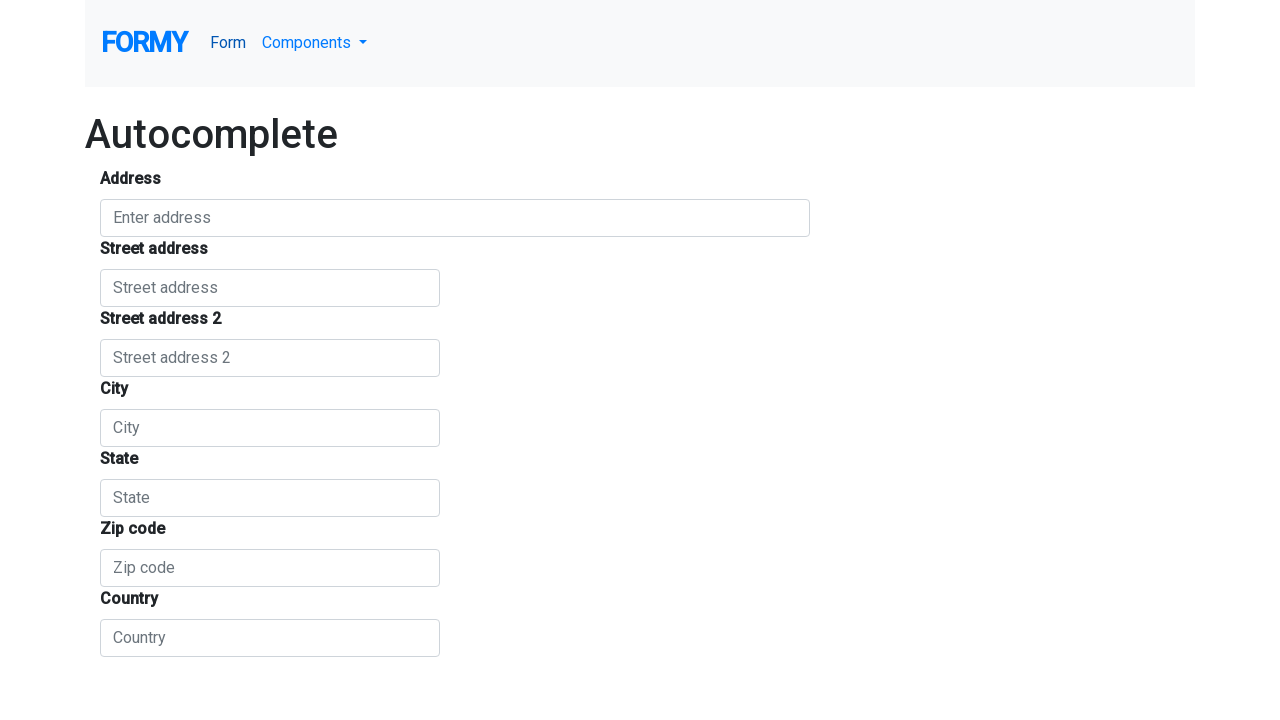